Tests a page with deliberate typos by refreshing until the correct text without typos is displayed

Starting URL: https://the-internet.herokuapp.com/typos

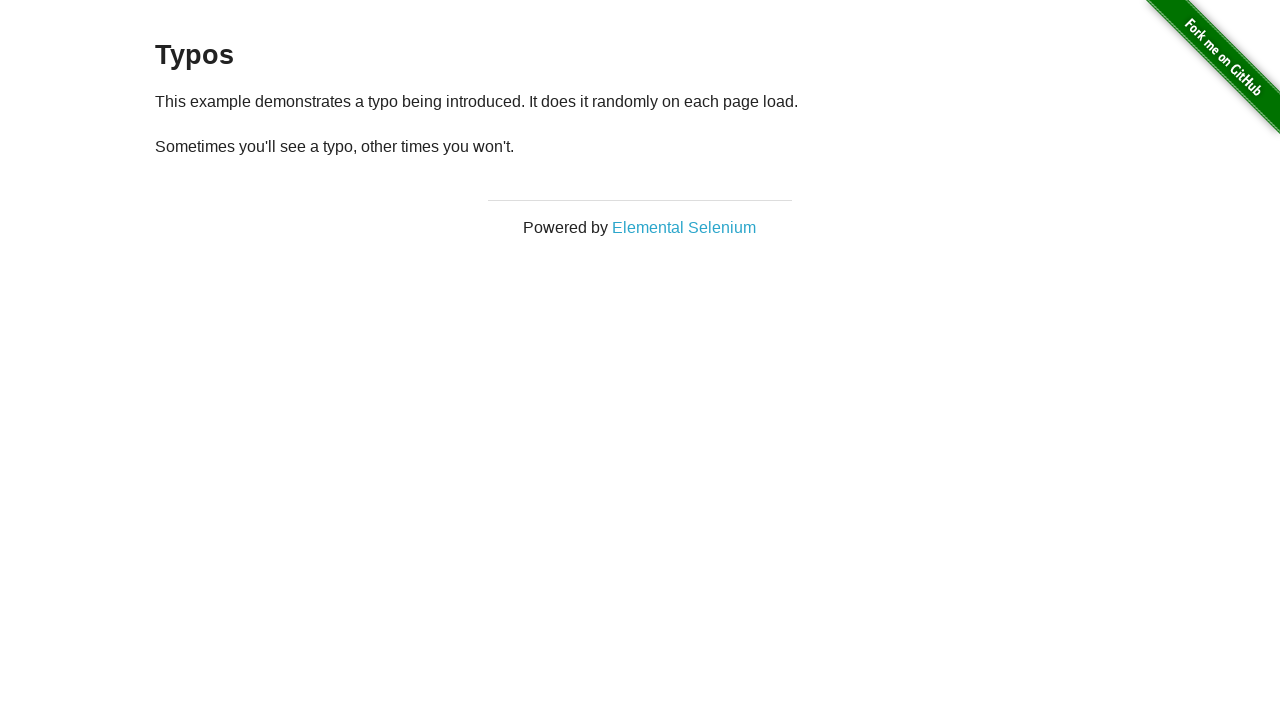

Navigated to the typos test page
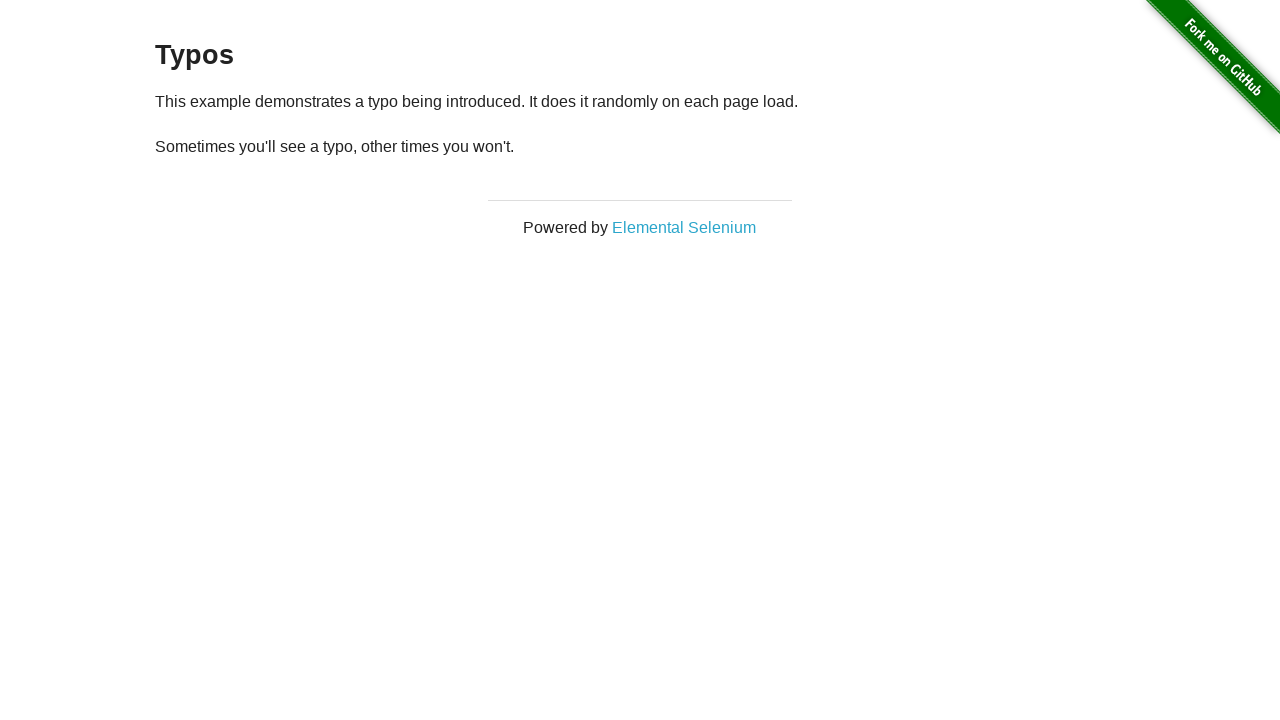

Retrieved paragraph text on attempt 1: '
  Sometimes you'll see a typo, other times you won't.
'
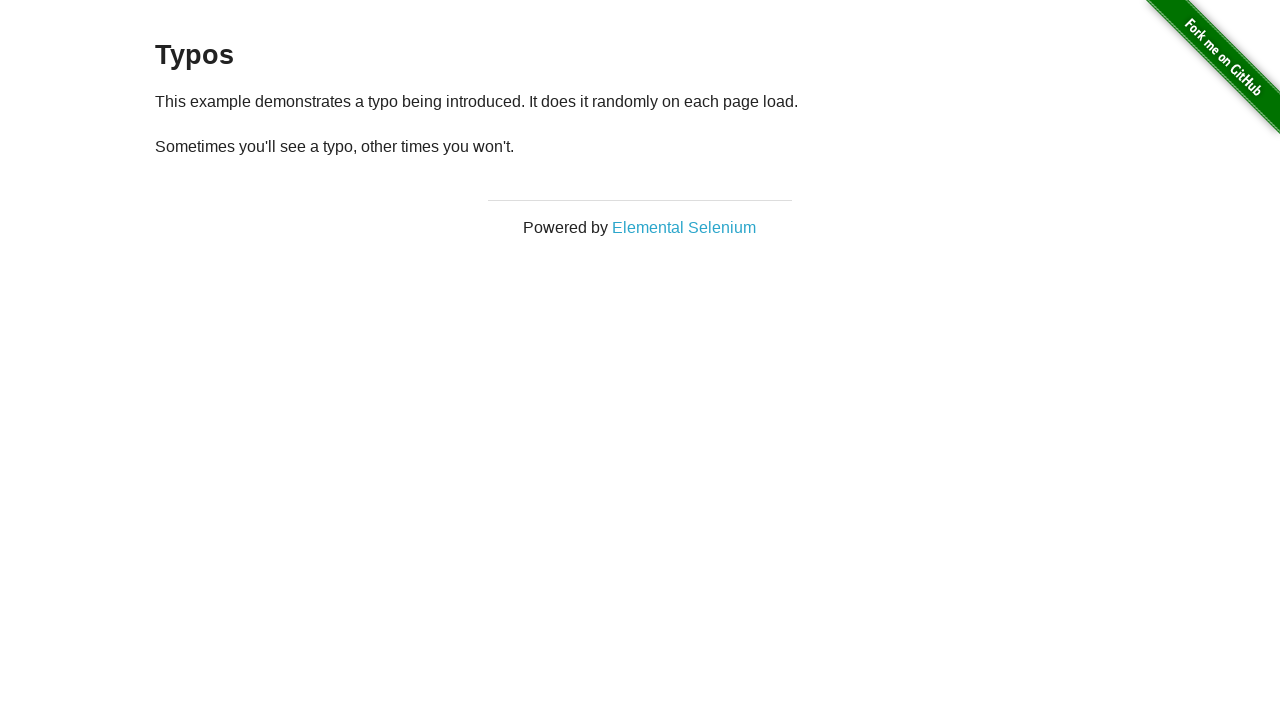

Reloaded page to retry (attempt 1)
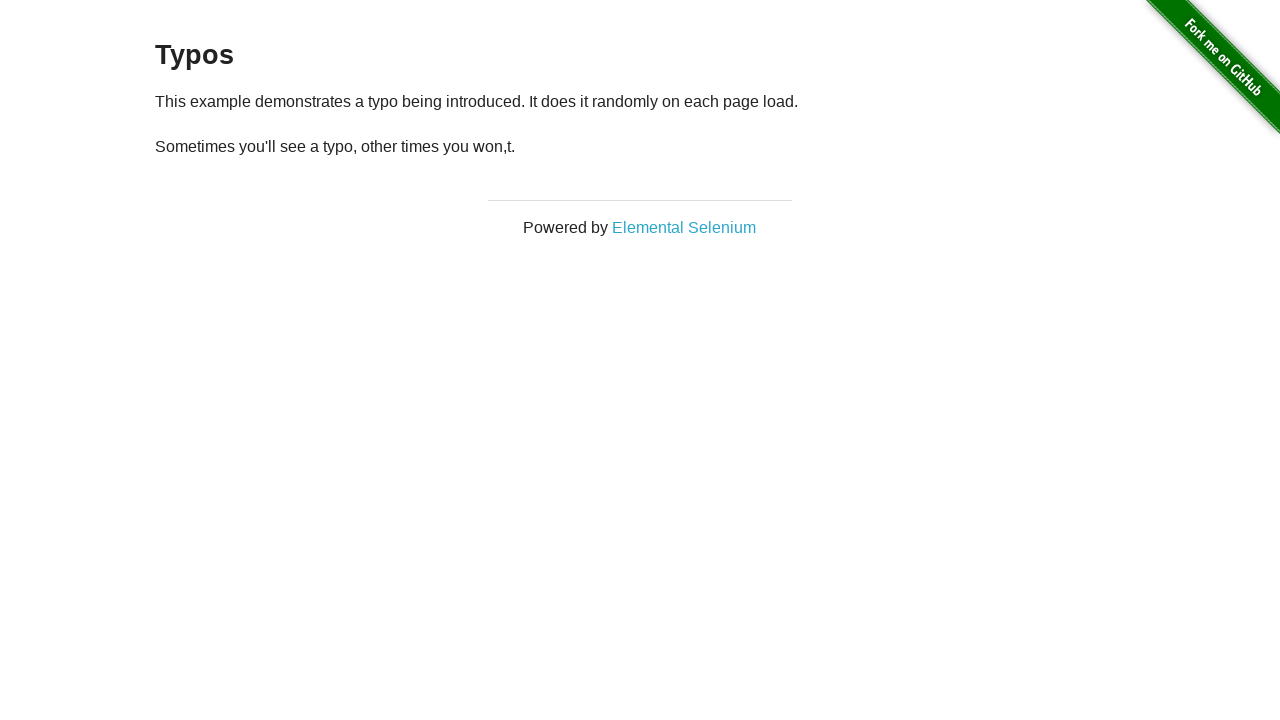

Retrieved paragraph text on attempt 2: '
  Sometimes you'll see a typo, other times you won,t.
'
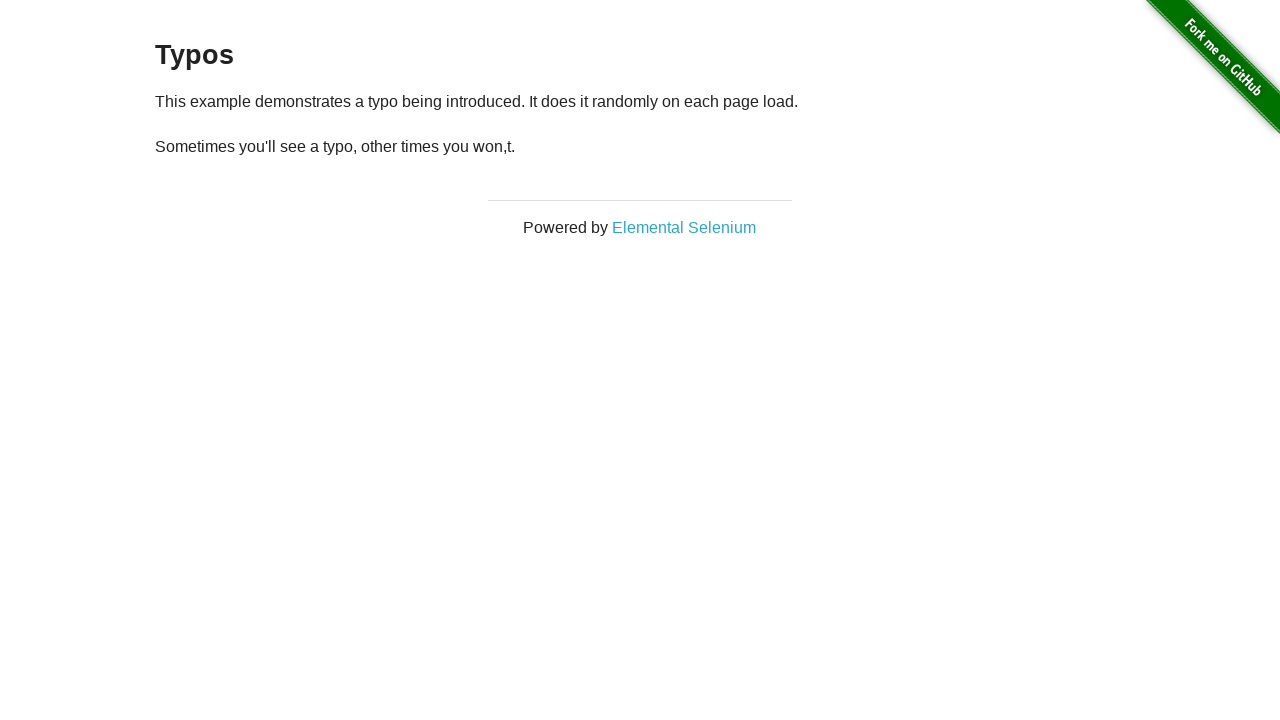

Reloaded page to retry (attempt 2)
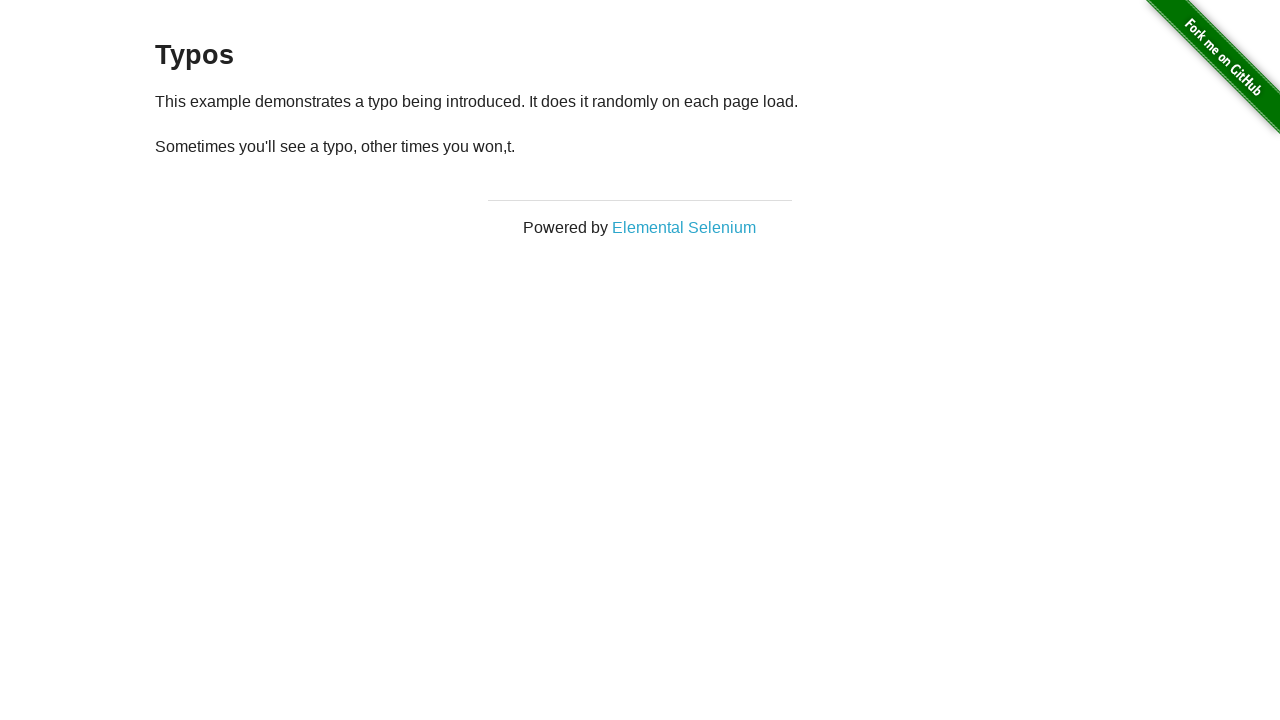

Retrieved paragraph text on attempt 3: '
  Sometimes you'll see a typo, other times you won,t.
'
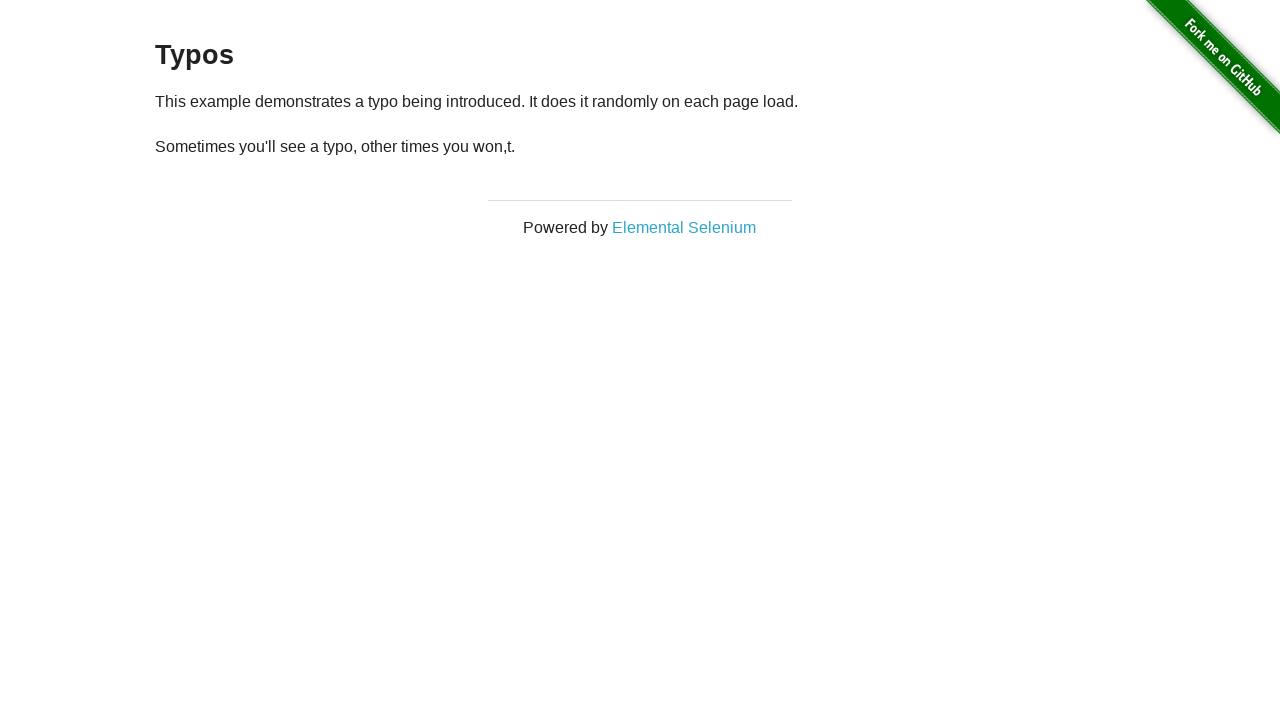

Reloaded page to retry (attempt 3)
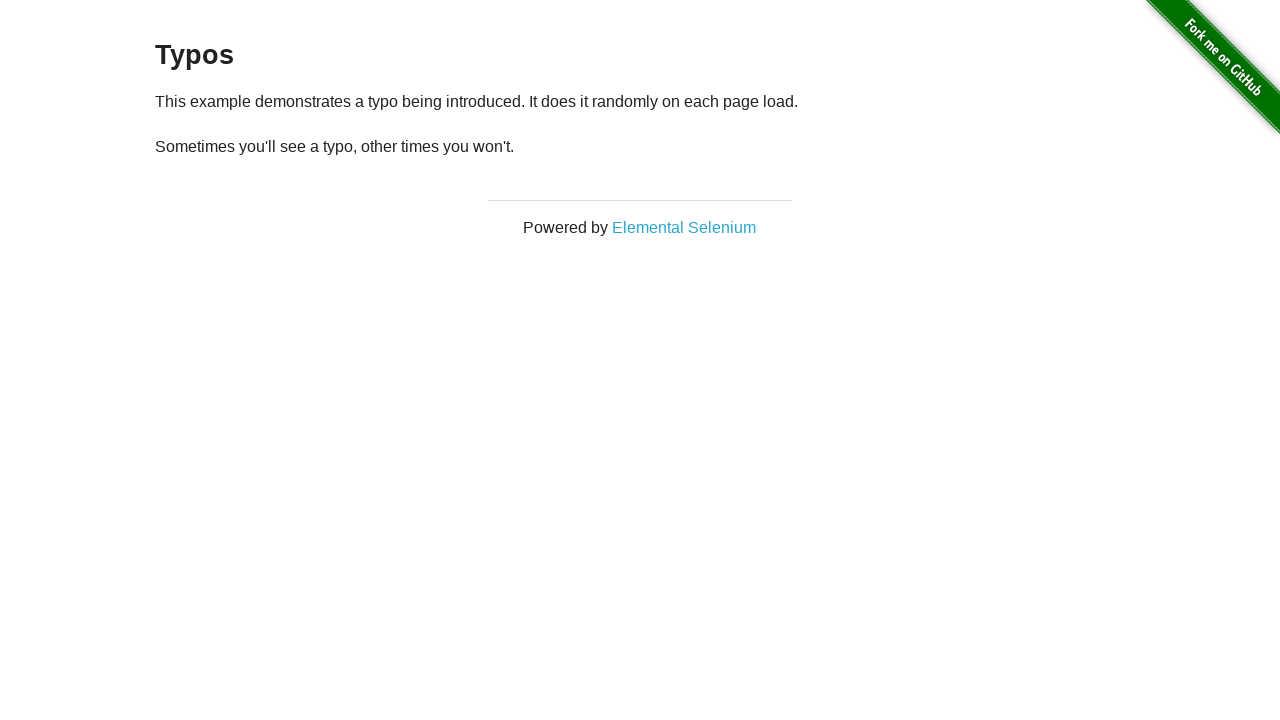

Retrieved paragraph text on attempt 4: '
  Sometimes you'll see a typo, other times you won't.
'
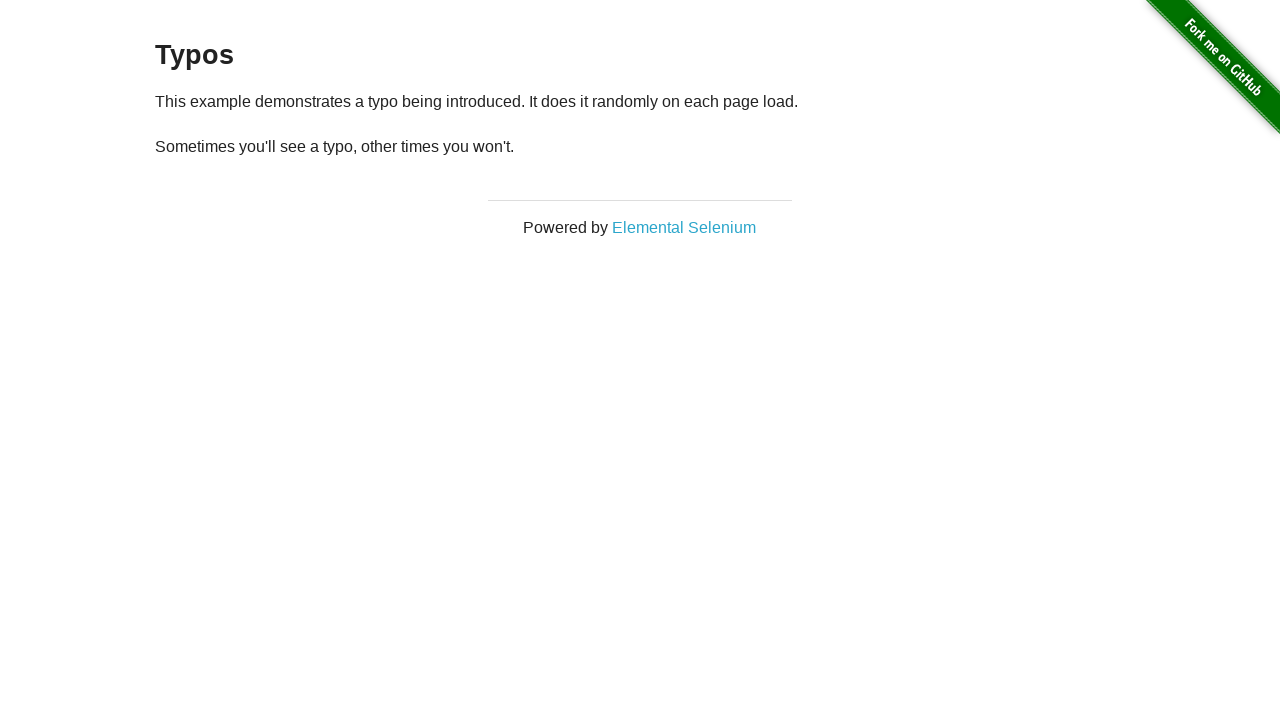

Reloaded page to retry (attempt 4)
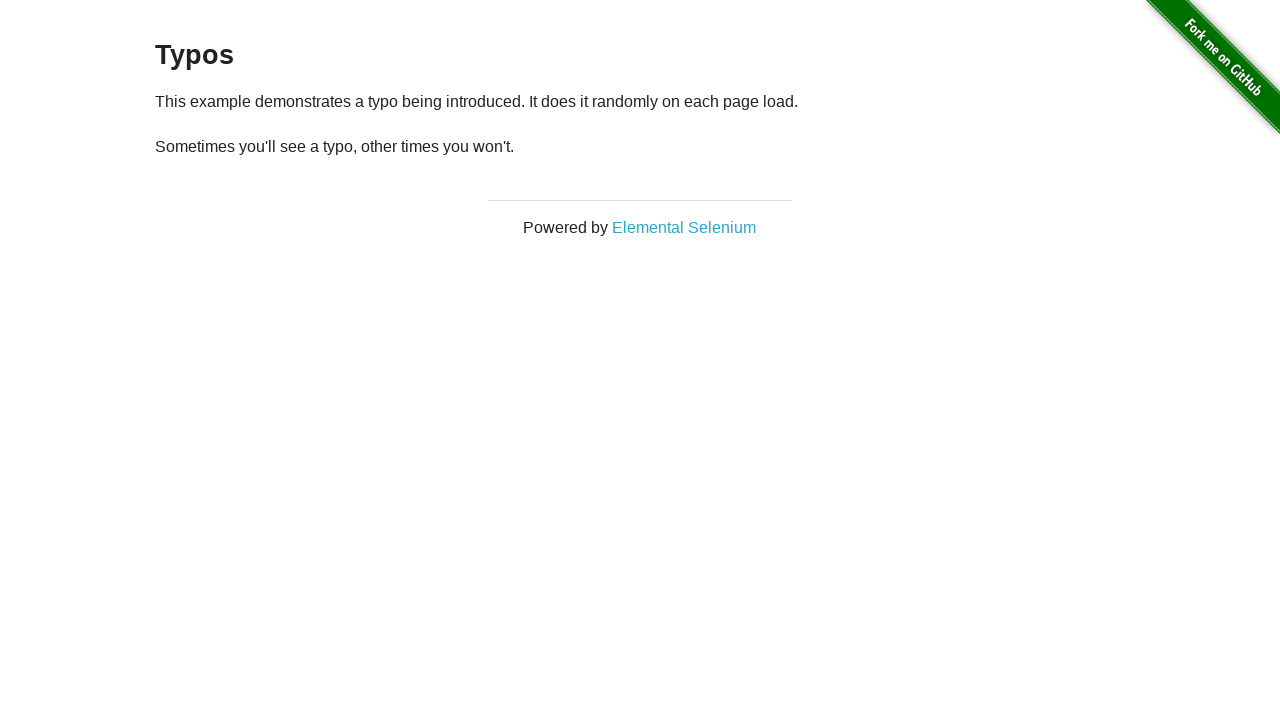

Retrieved paragraph text on attempt 5: '
  Sometimes you'll see a typo, other times you won't.
'
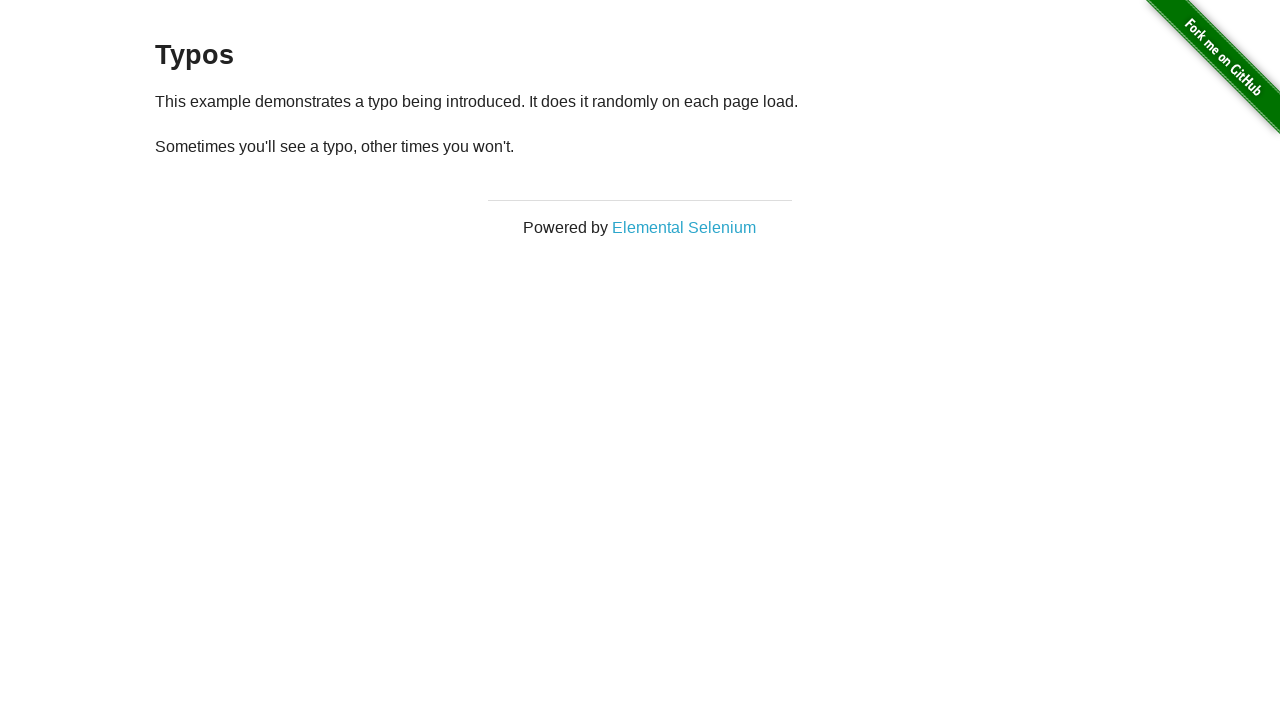

Reloaded page to retry (attempt 5)
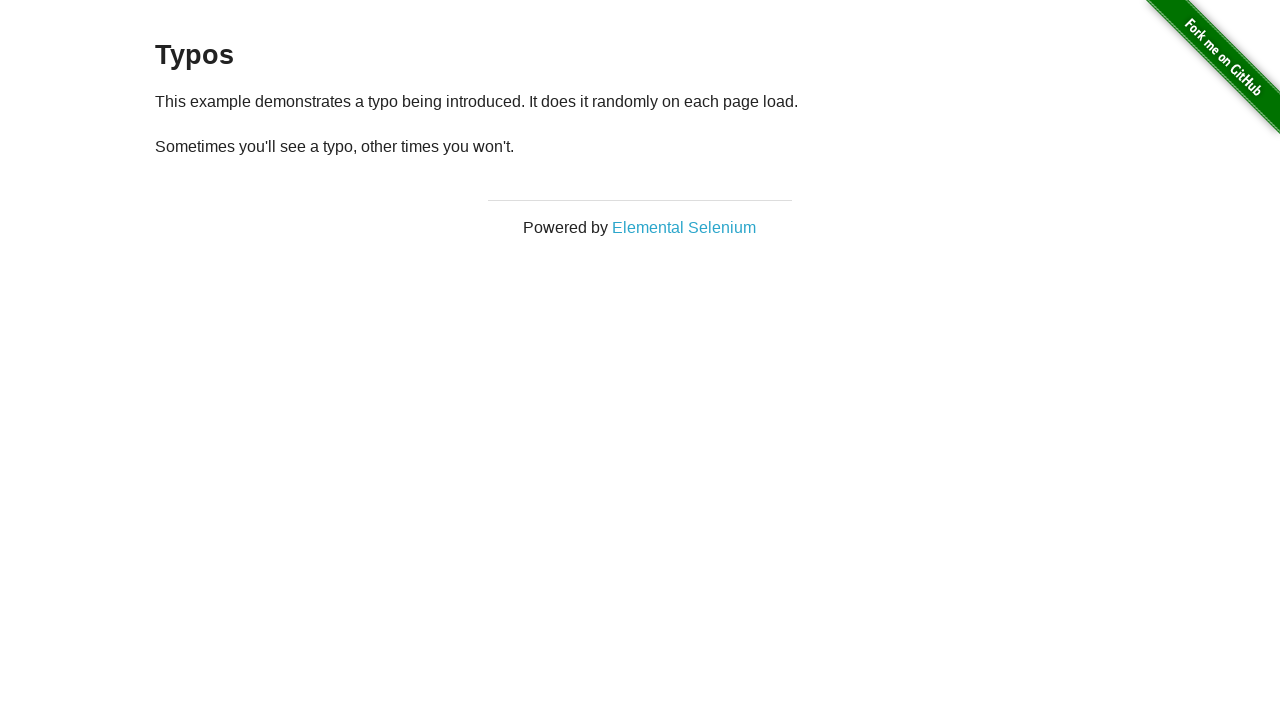

Verified paragraph element is present on page
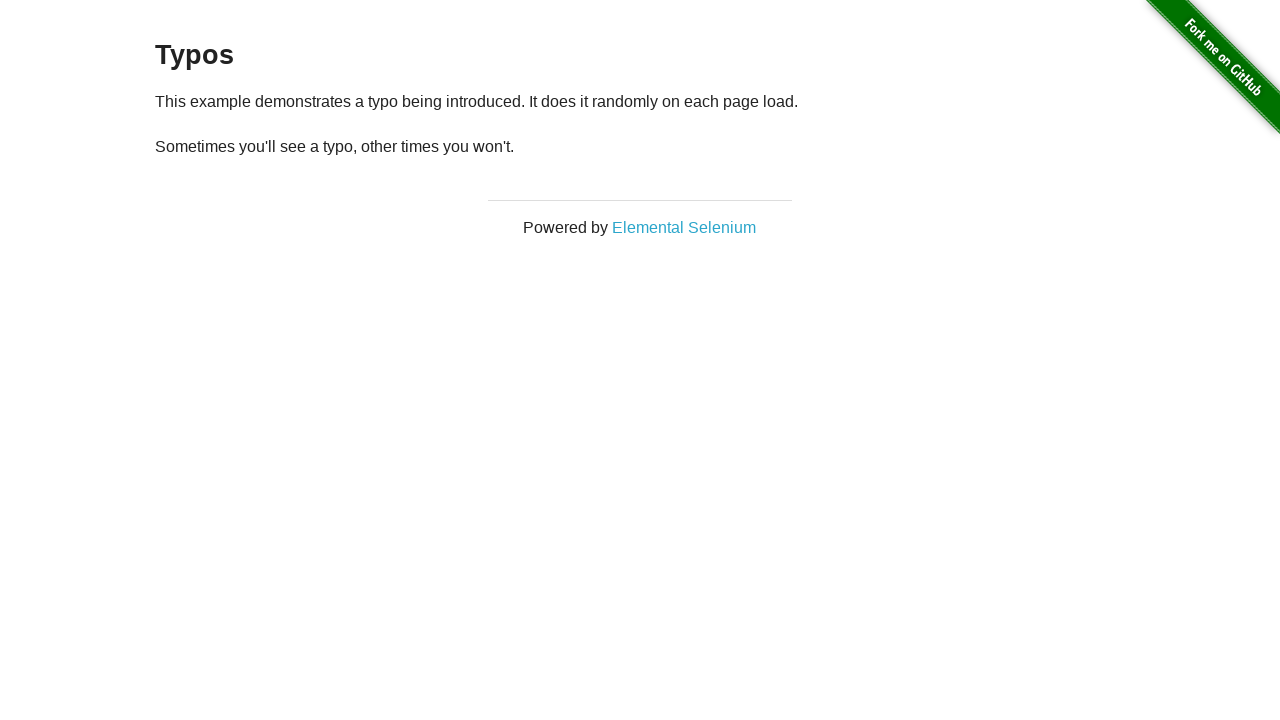

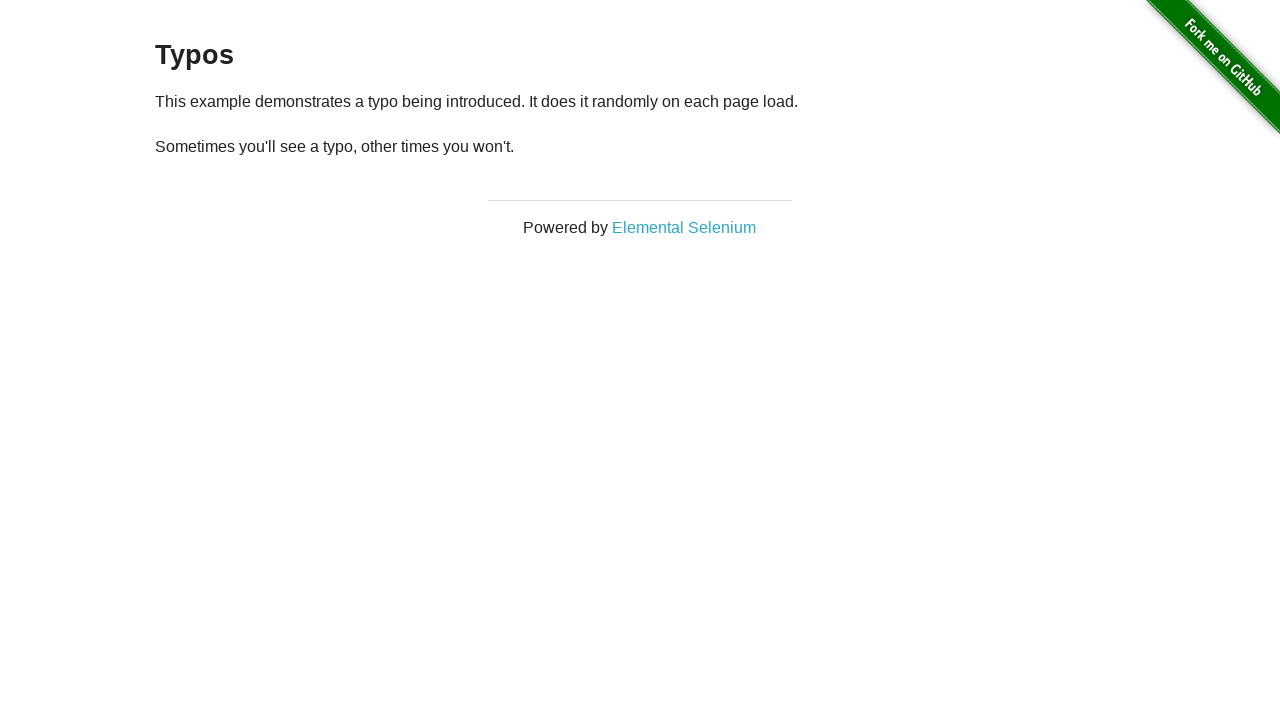